Tests mouse hover functionality by hovering over an element to reveal a dropdown menu and clicking on different options within it

Starting URL: https://www.letskodeit.com/practice

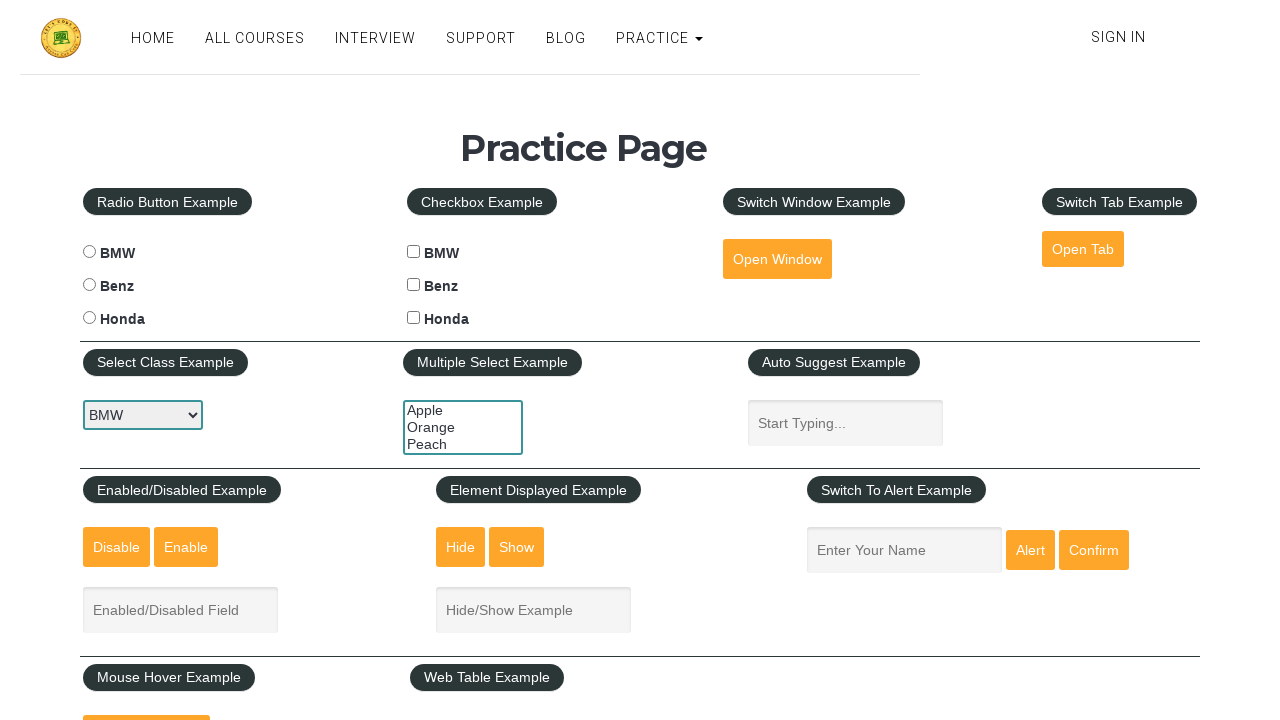

Hovered over mouse hover button to reveal dropdown menu at (146, 693) on #mousehover
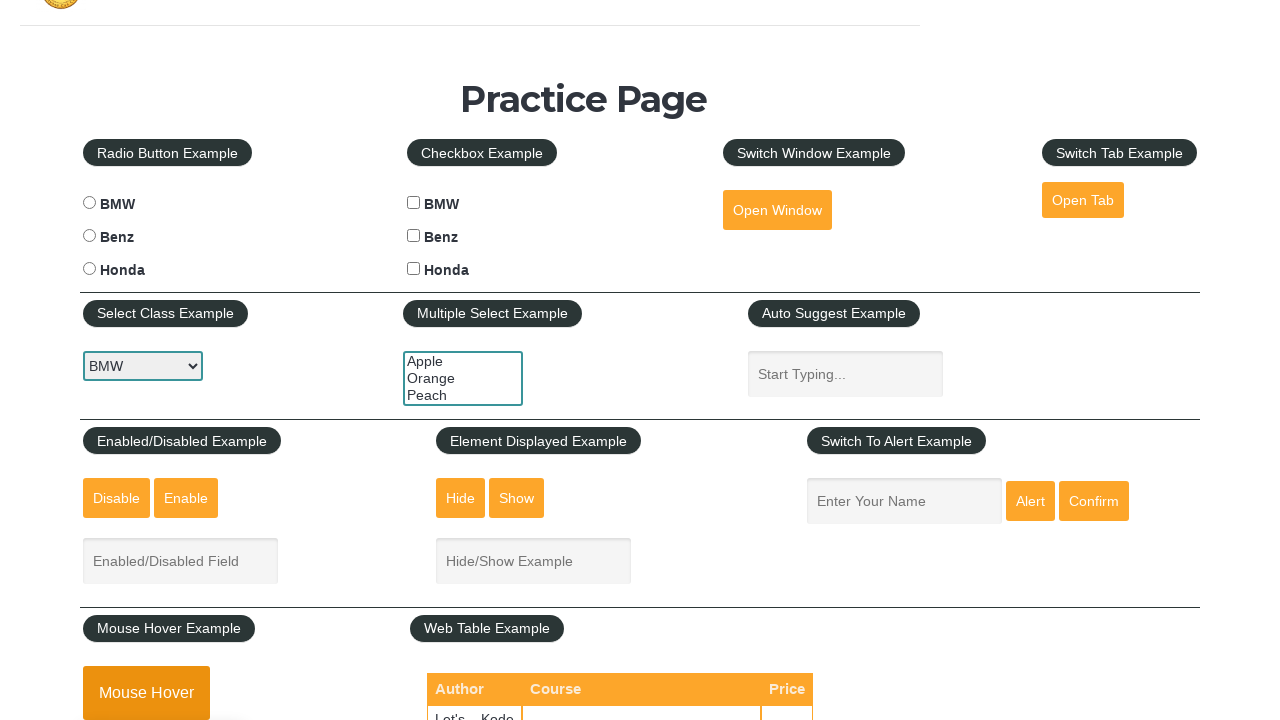

Clicked on 'Top' link in dropdown menu at (163, 360) on a[href='#top']
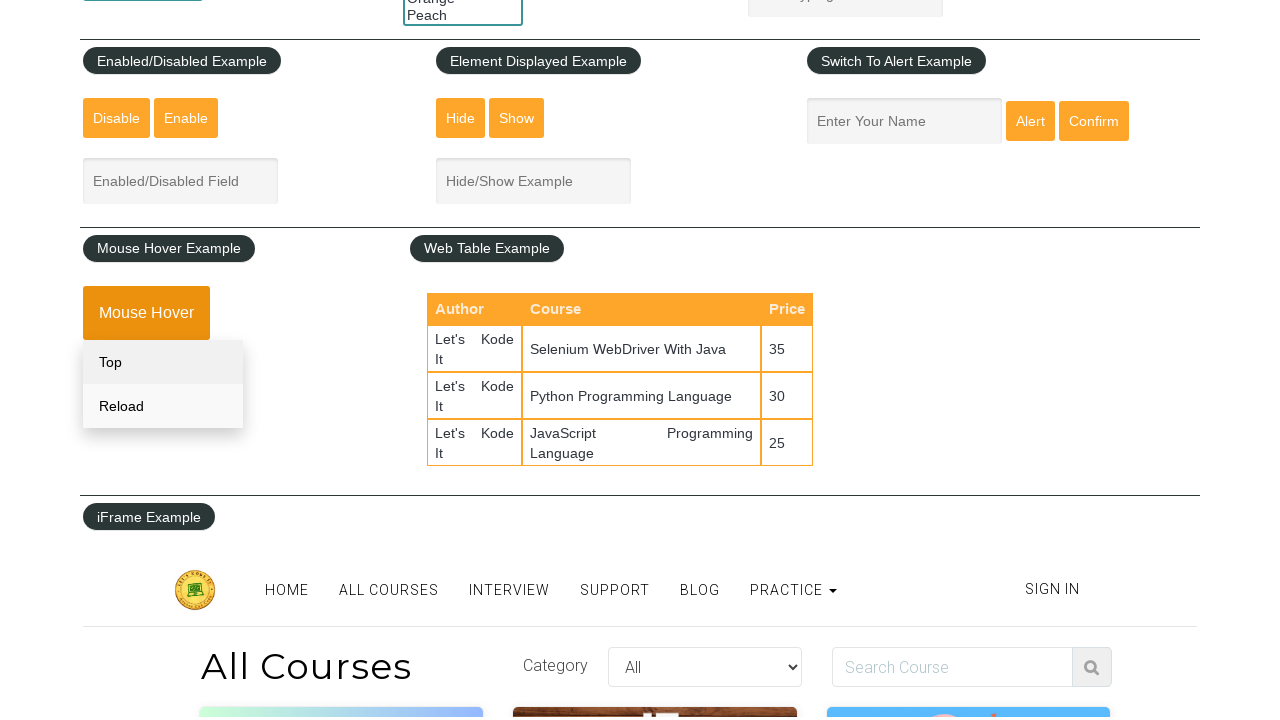

Waited 3 seconds for scrolling to complete
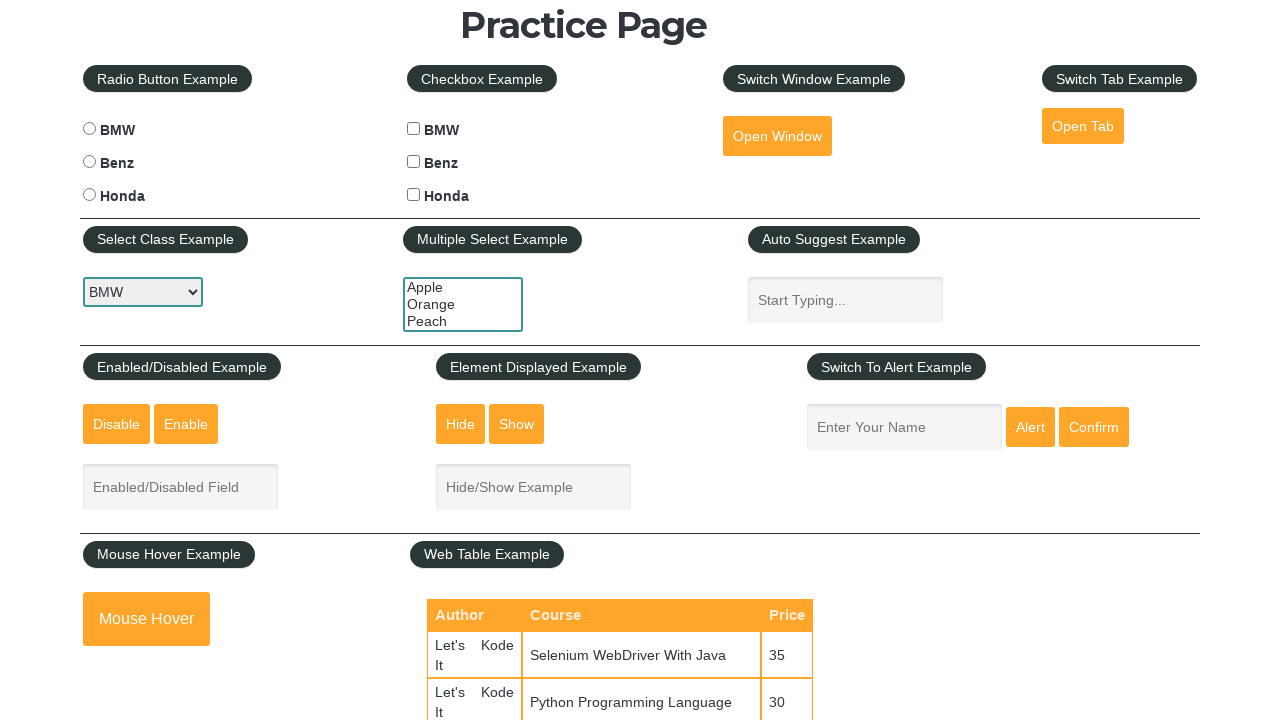

Hovered over mouse hover button again to reveal dropdown menu at (146, 619) on #mousehover
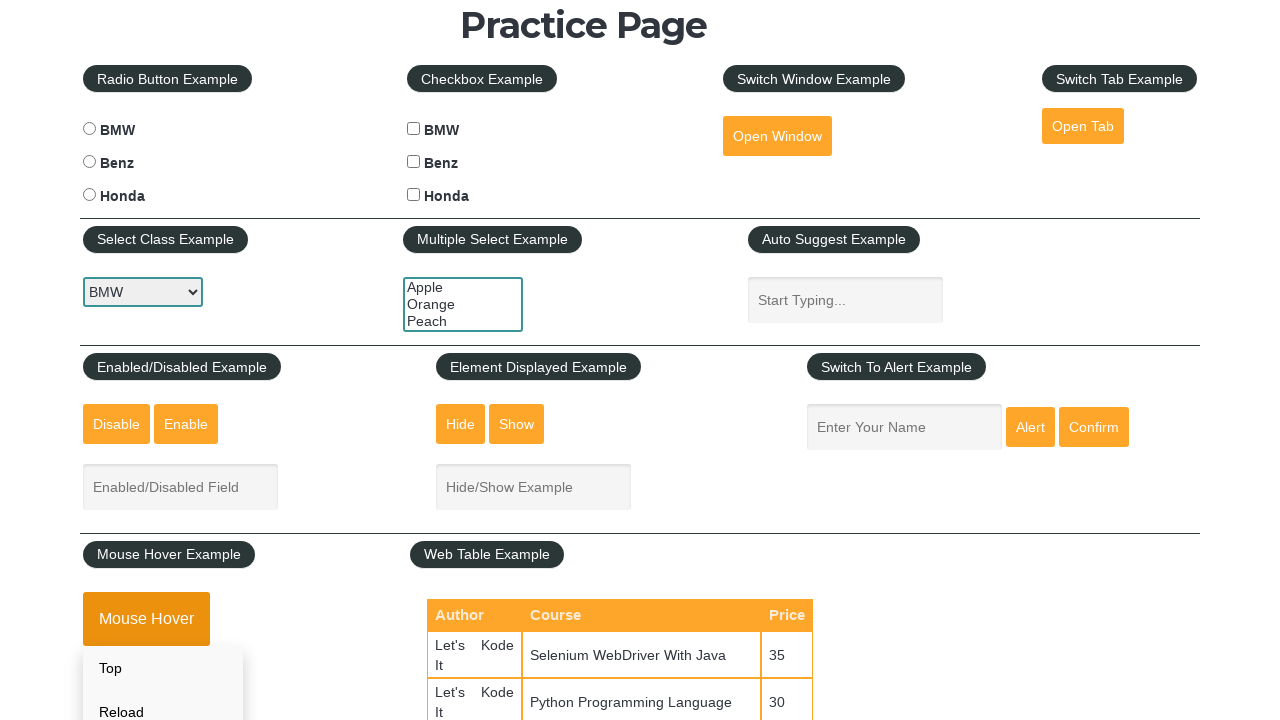

Clicked on 'Reload' link (second option) in dropdown menu at (163, 698) on div.mouse-hover-content > a:nth-child(2)
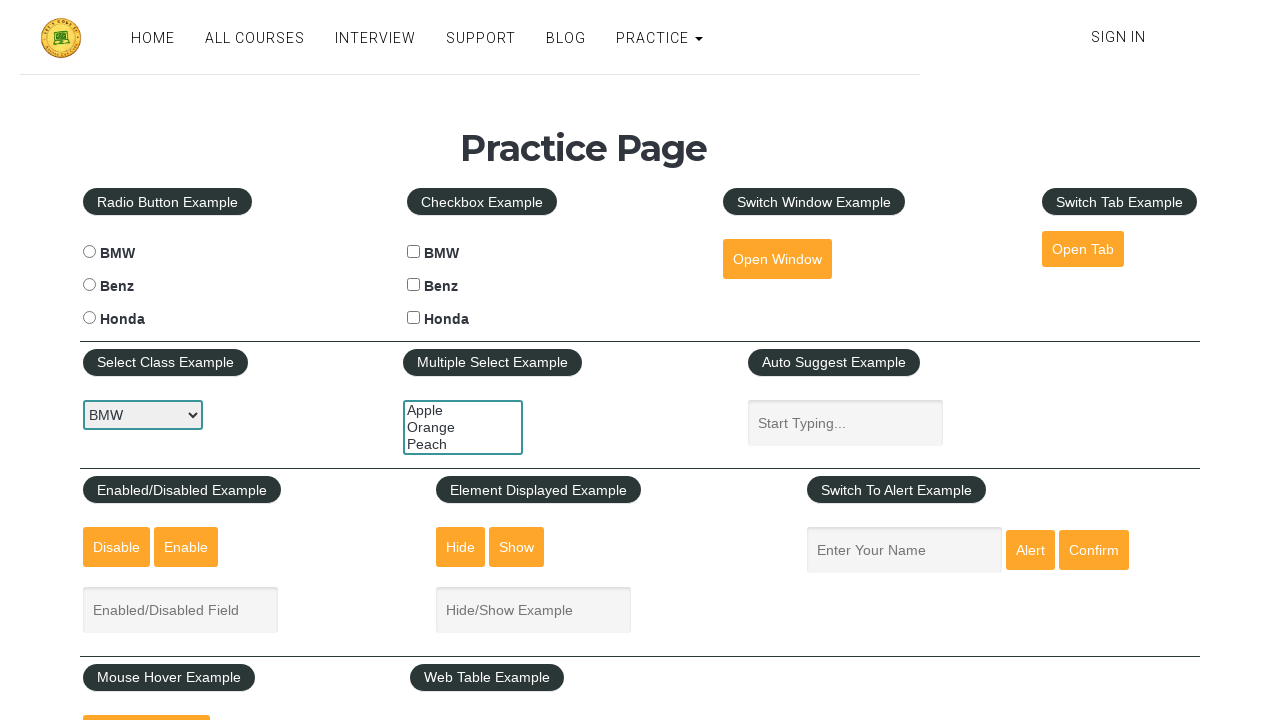

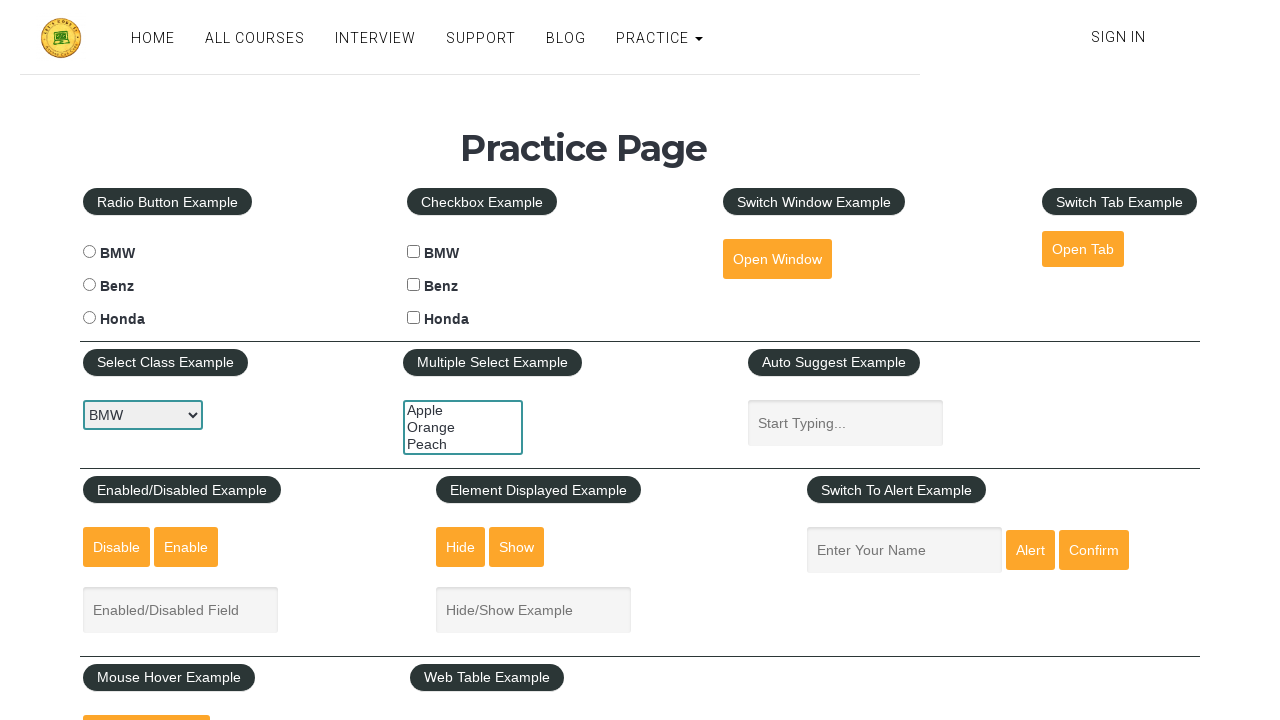